Tests viewing total price in checkout grid after adding multiple items.

Starting URL: http://practice.automationtesting.in/

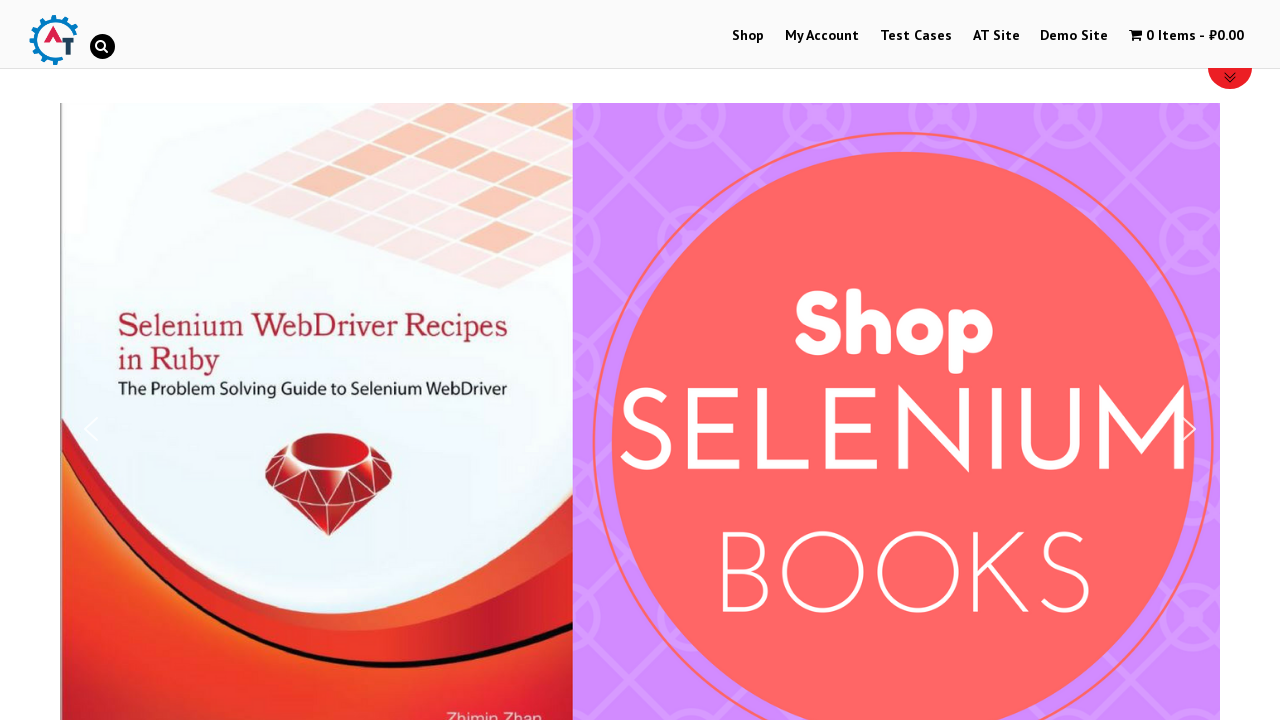

Clicked on Shop Menu at (748, 36) on xpath=//li[@id='menu-item-40']
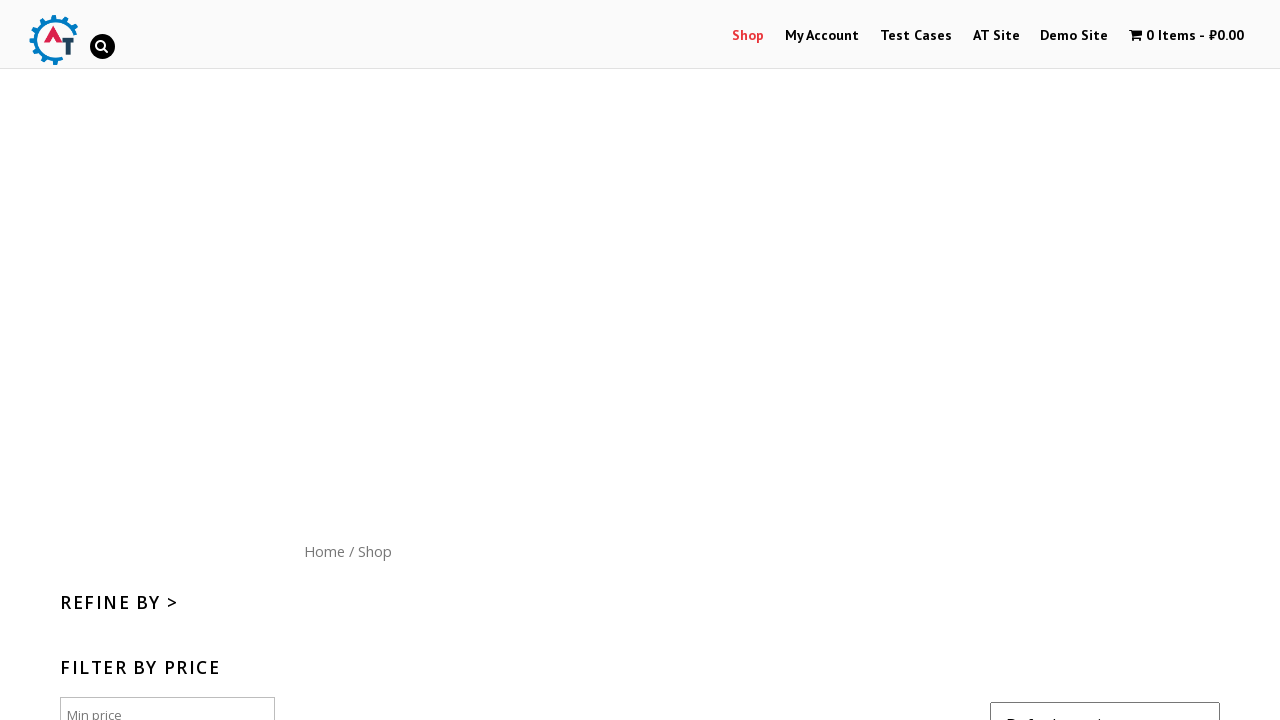

Clicked on Home menu button at (324, 551) on xpath=//div[@id='content']/nav/a
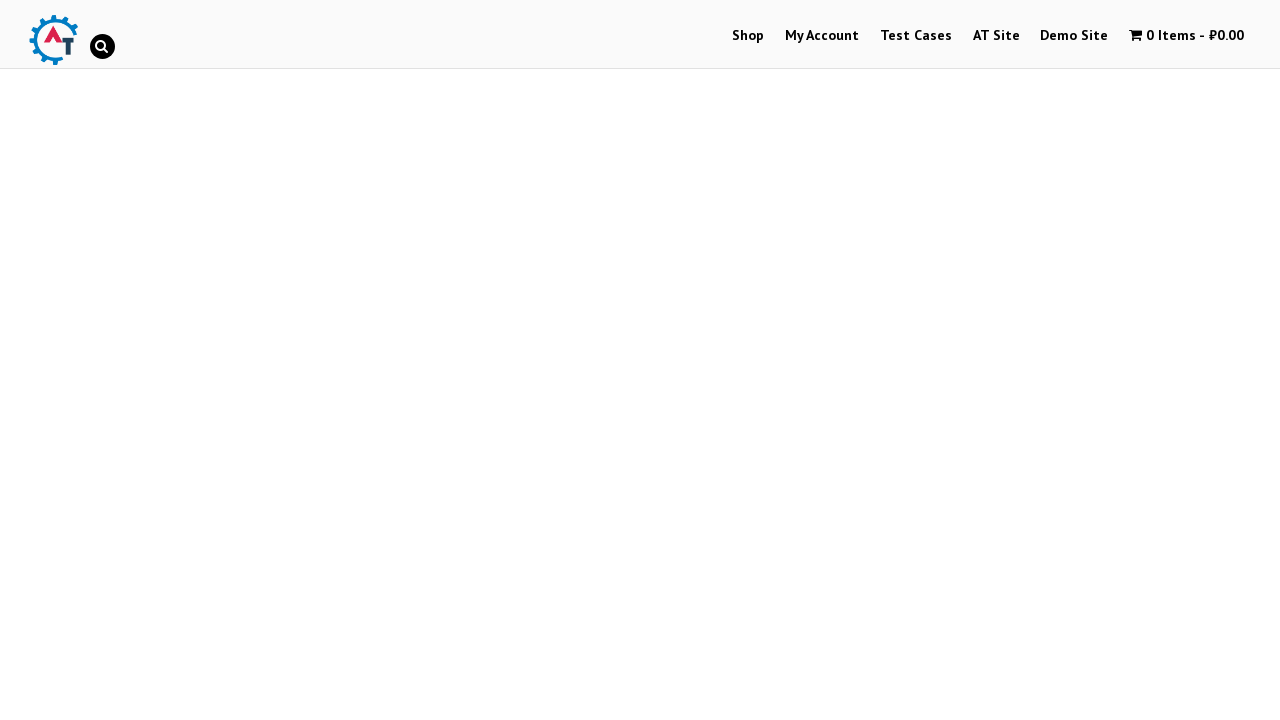

Clicked on arrival image at (1039, 361) on xpath=//*[@id='text-22-sub_row_1-0-2-2-0']/div/ul/li/a[1]/img
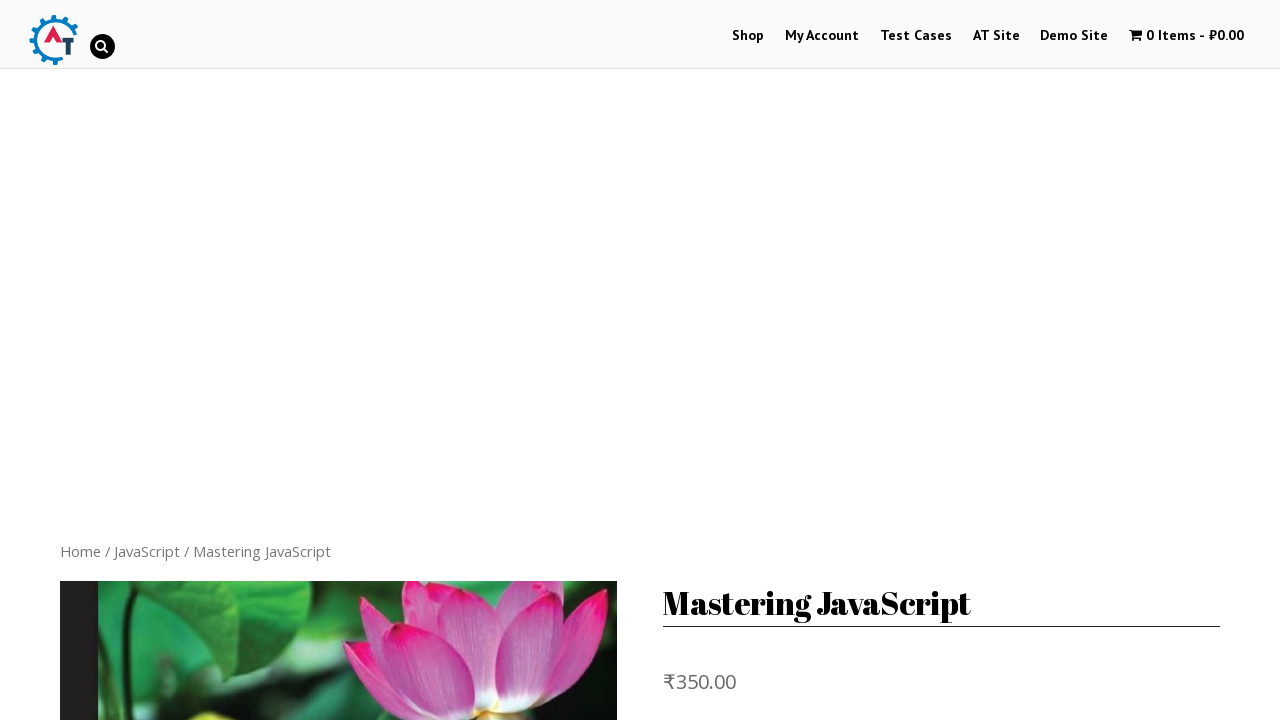

Clicked Add to Basket button at (812, 361) on xpath=//form[@class='cart']/button
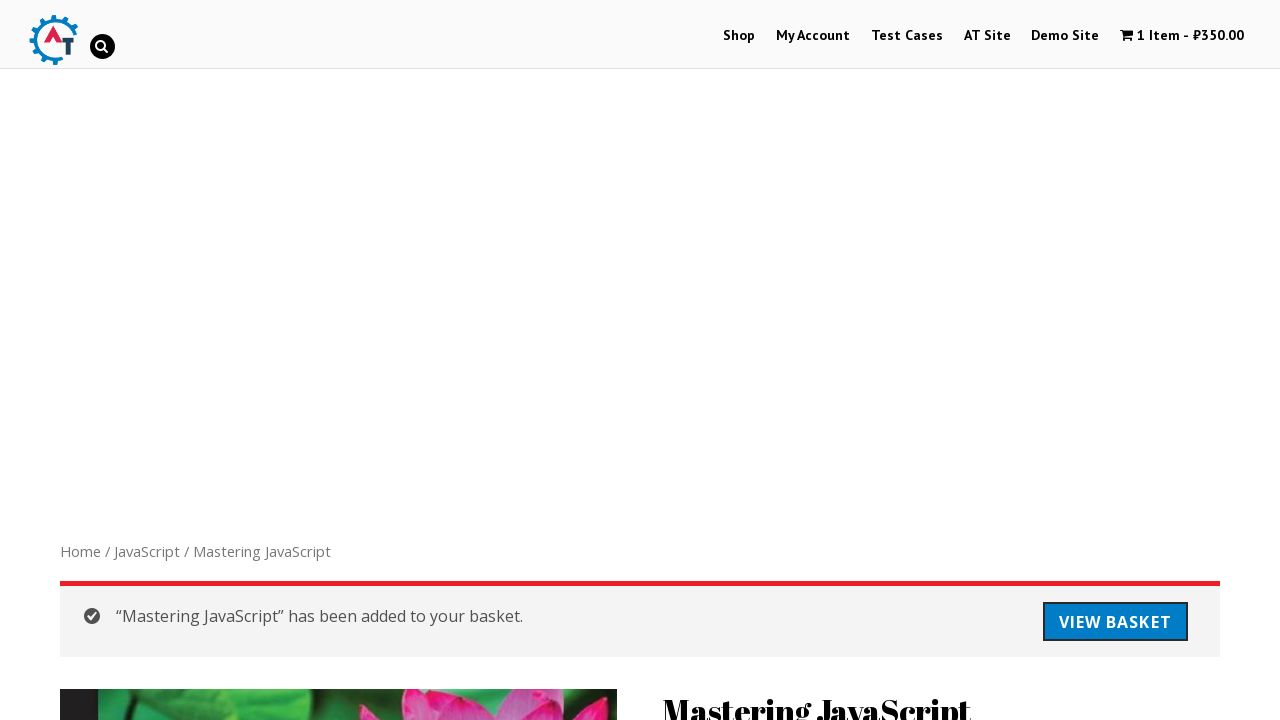

Clicked on menu item cart tab at (1182, 36) on xpath=//li[@id='wpmenucartli']/a
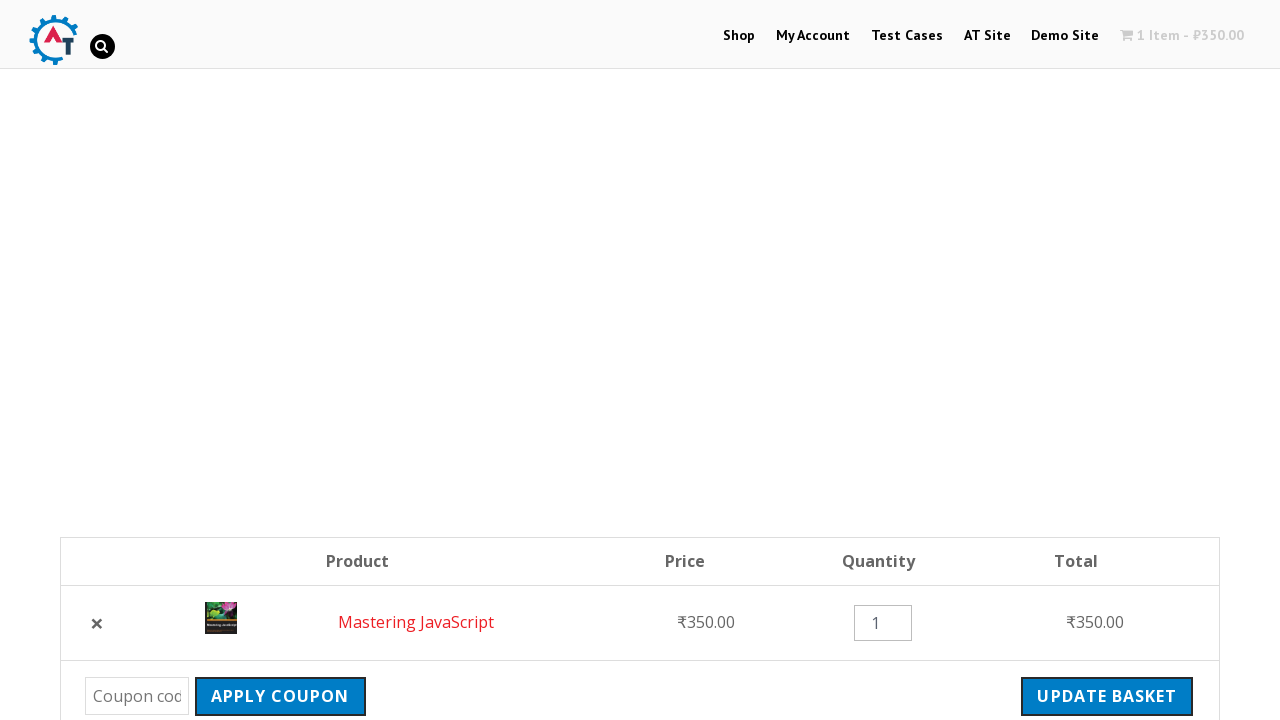

Cleared quantity input field on xpath=//div[@class='quantity']/input
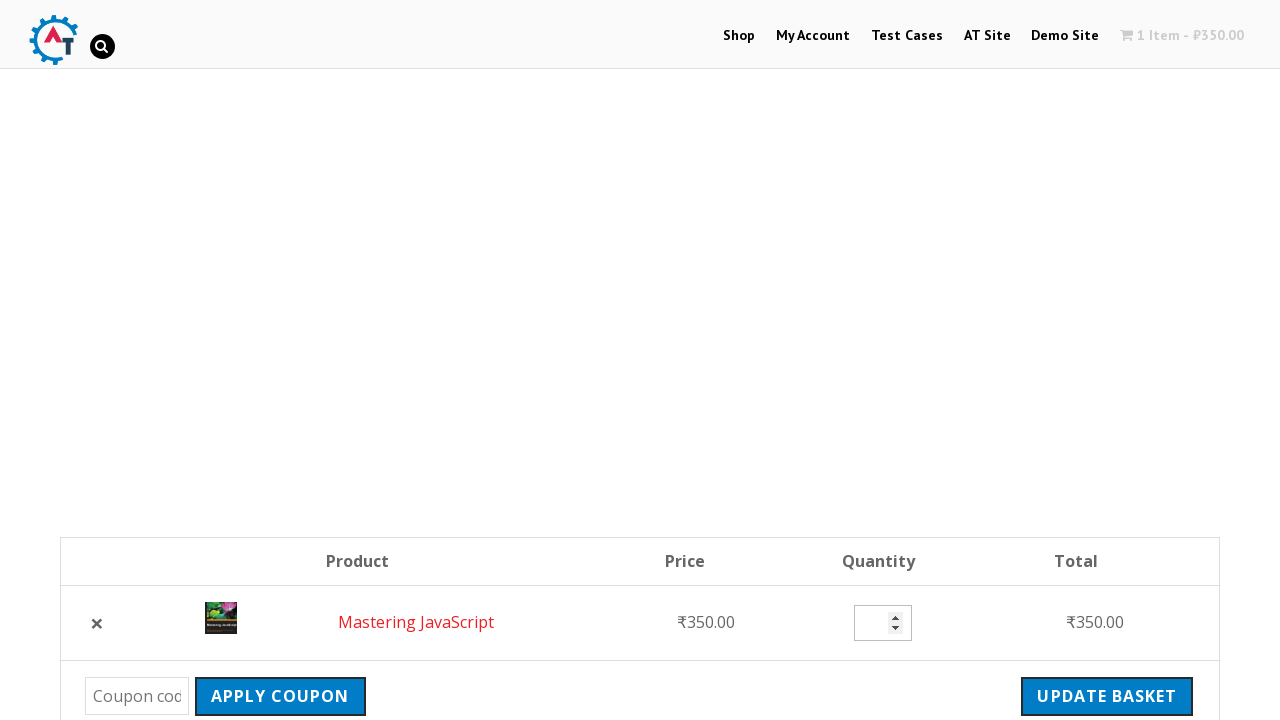

Filled quantity input with 5 items on //div[@class='quantity']/input
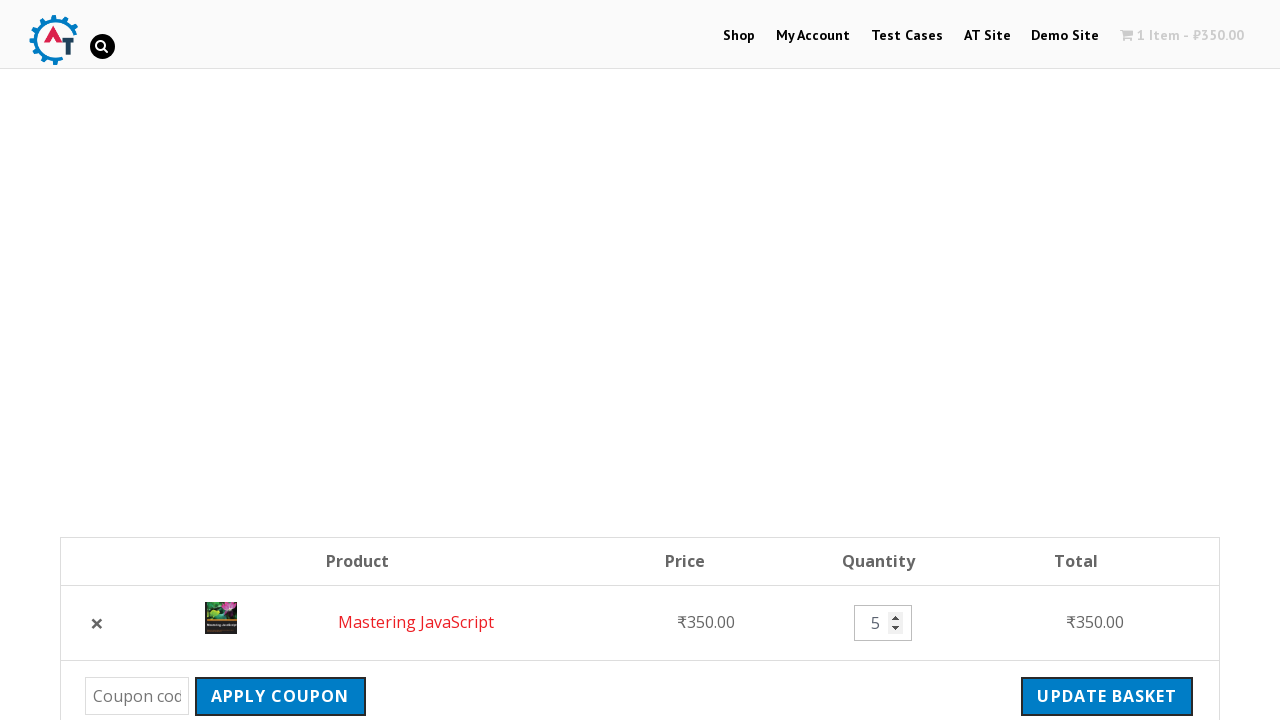

Clicked update quantity button at (1107, 696) on xpath=//td[@class='actions']/input[1]
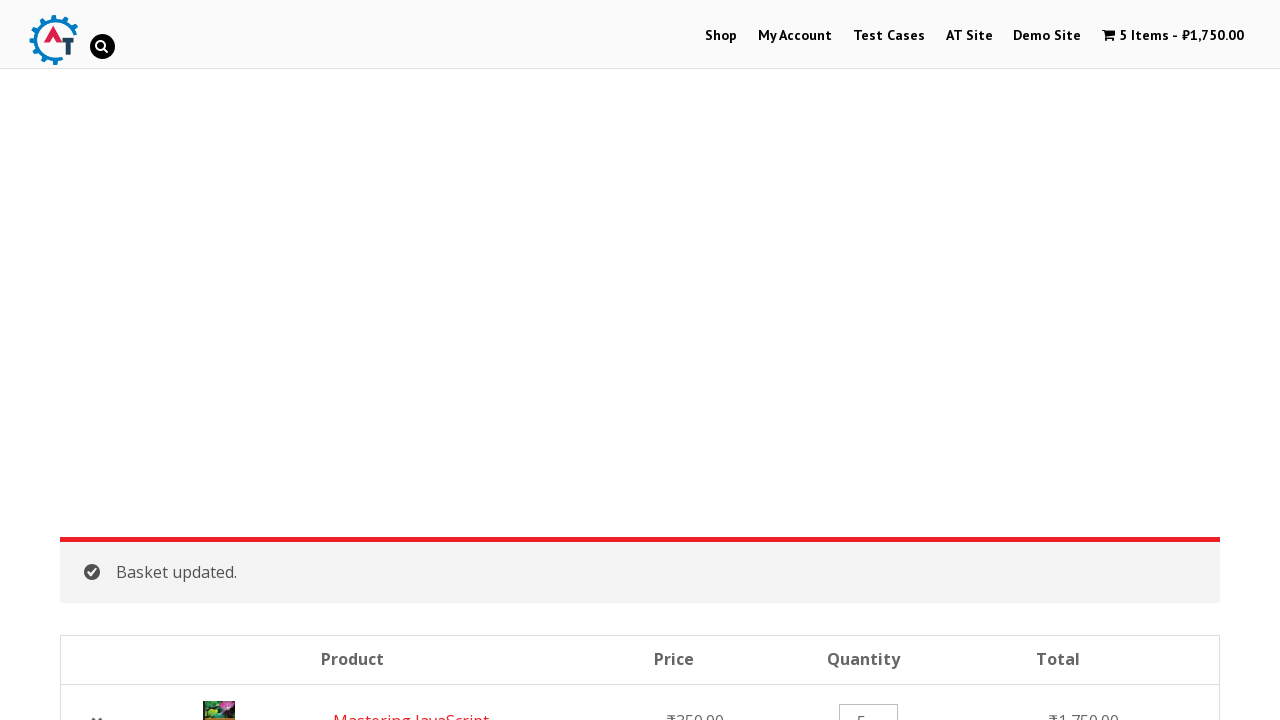

Located total price element in checkout grid
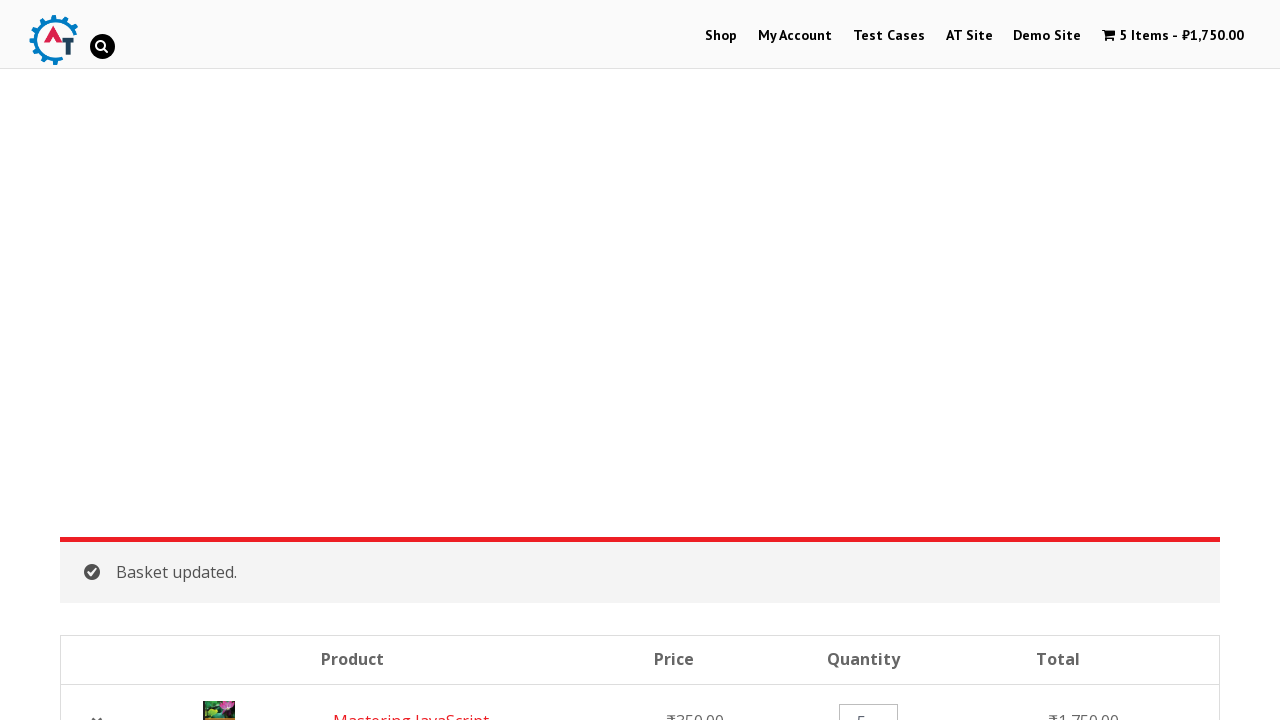

Verified total price is visible in checkout grid
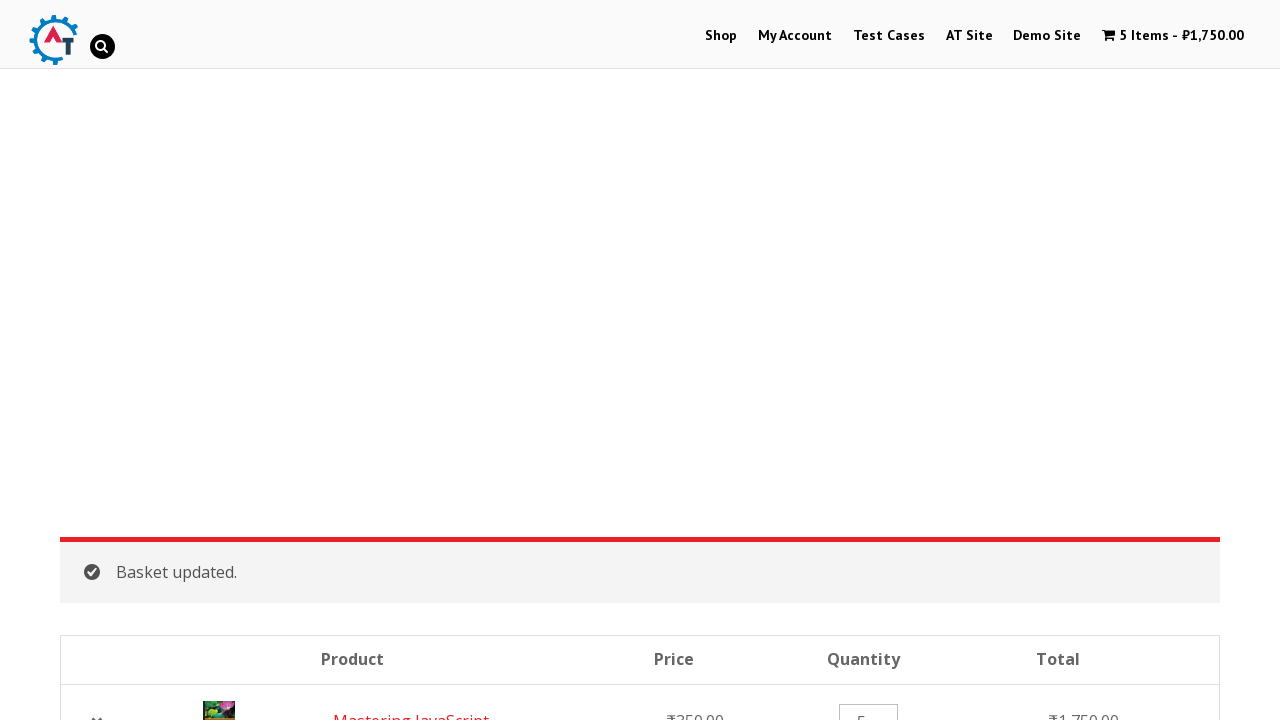

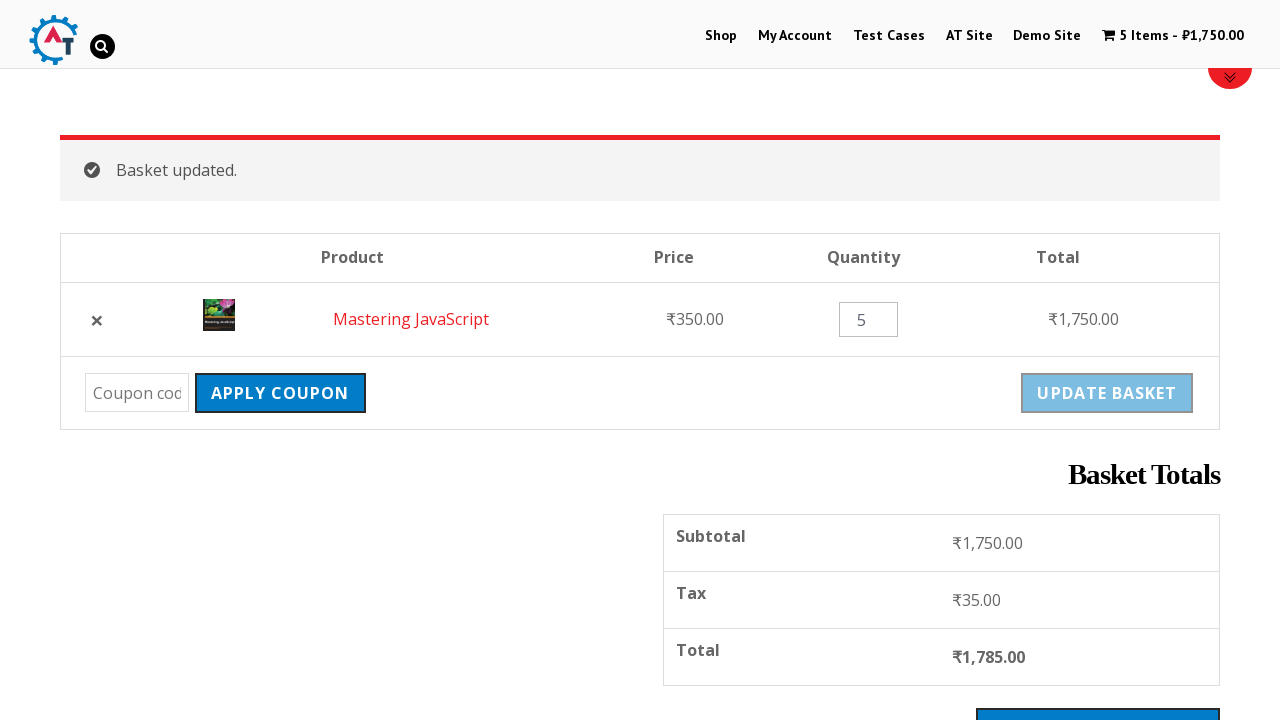